Tests the Playwright documentation site by clicking the "Get started" link and verifying navigation to the intro page

Starting URL: https://playwright.dev/

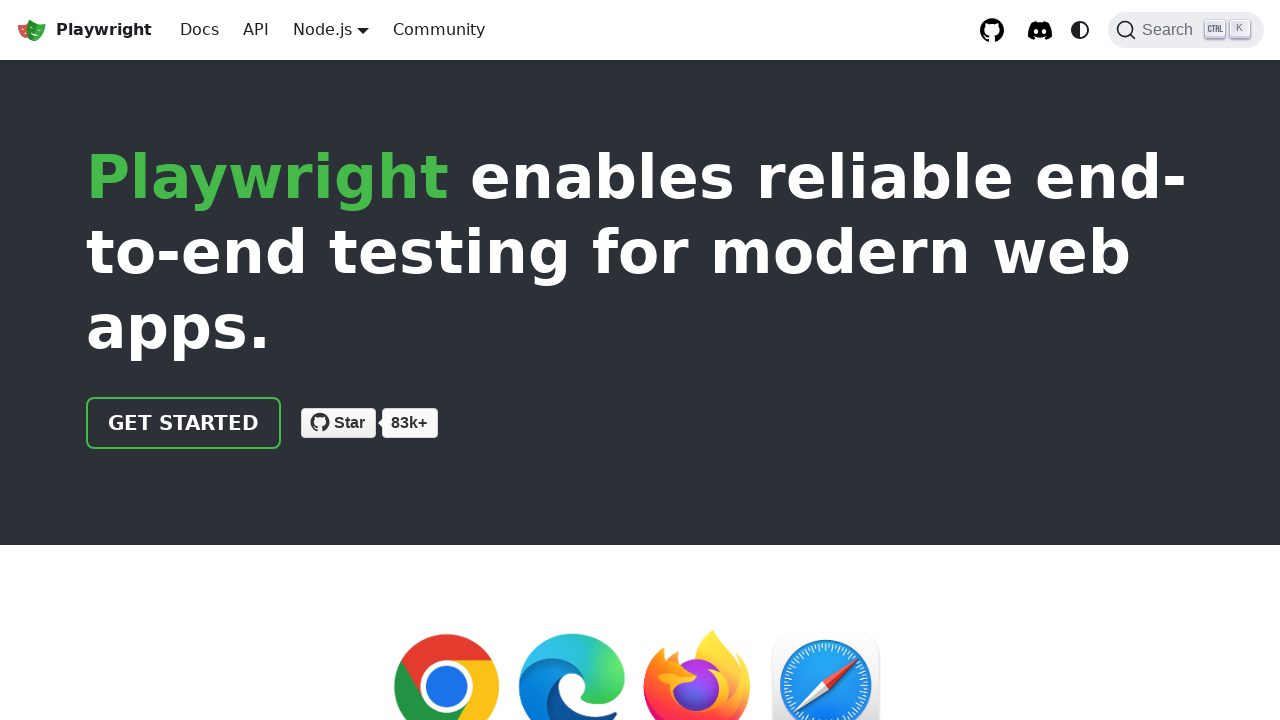

Clicked the 'Get started' link at (184, 423) on internal:role=link[name="Get started"i]
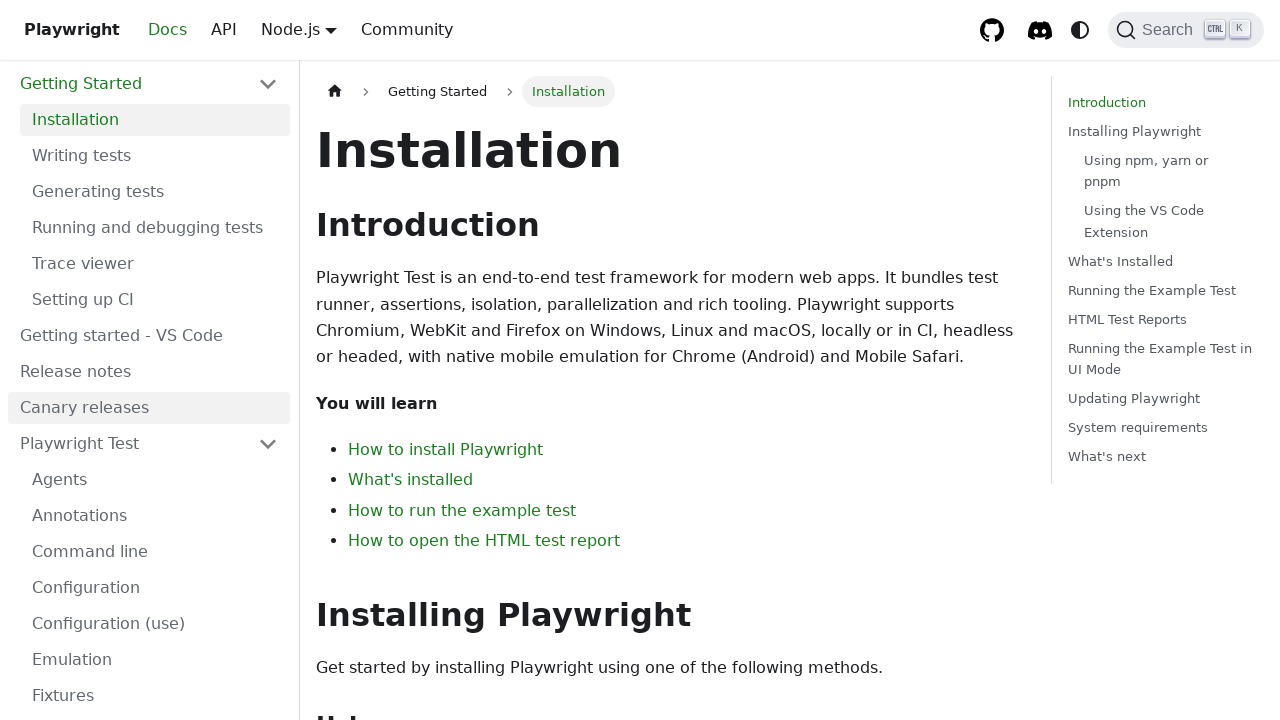

Navigated to intro page successfully
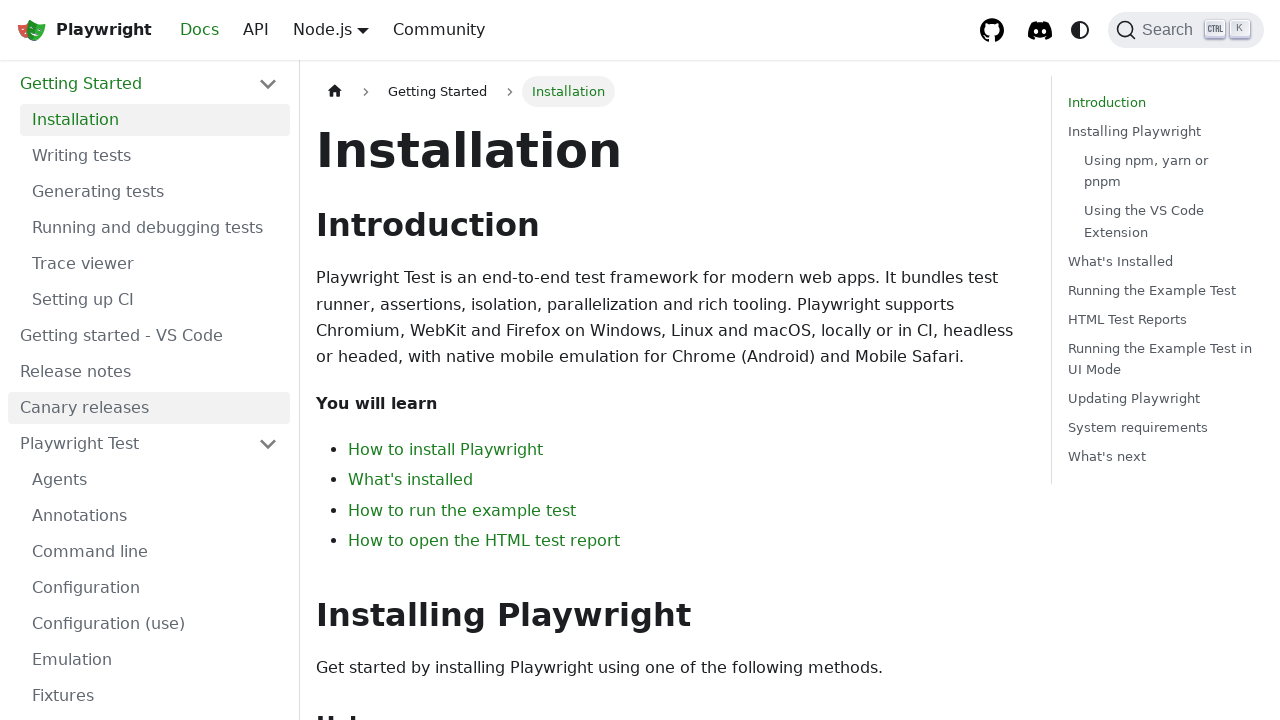

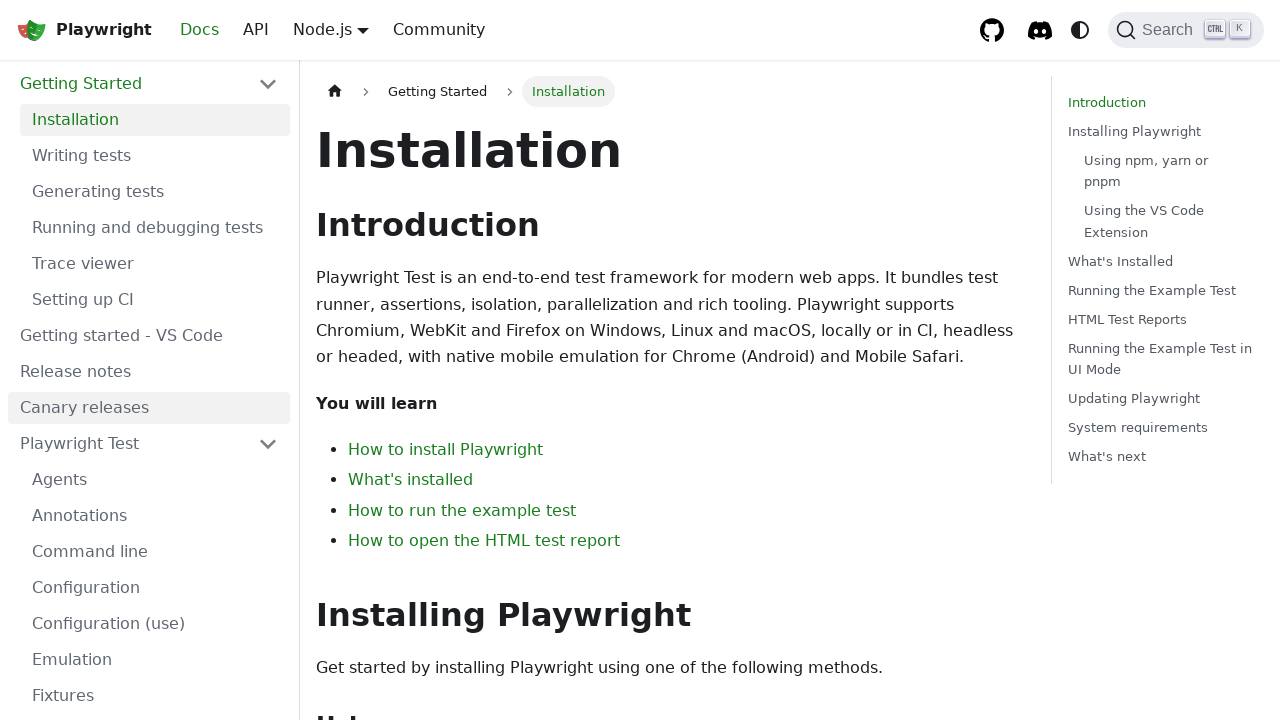